Tests form submission by filling in various form fields including text inputs, radio button, date, and submitting the form

Starting URL: https://katalon-test.s3.amazonaws.com/demo-aut/dist/html/form.html

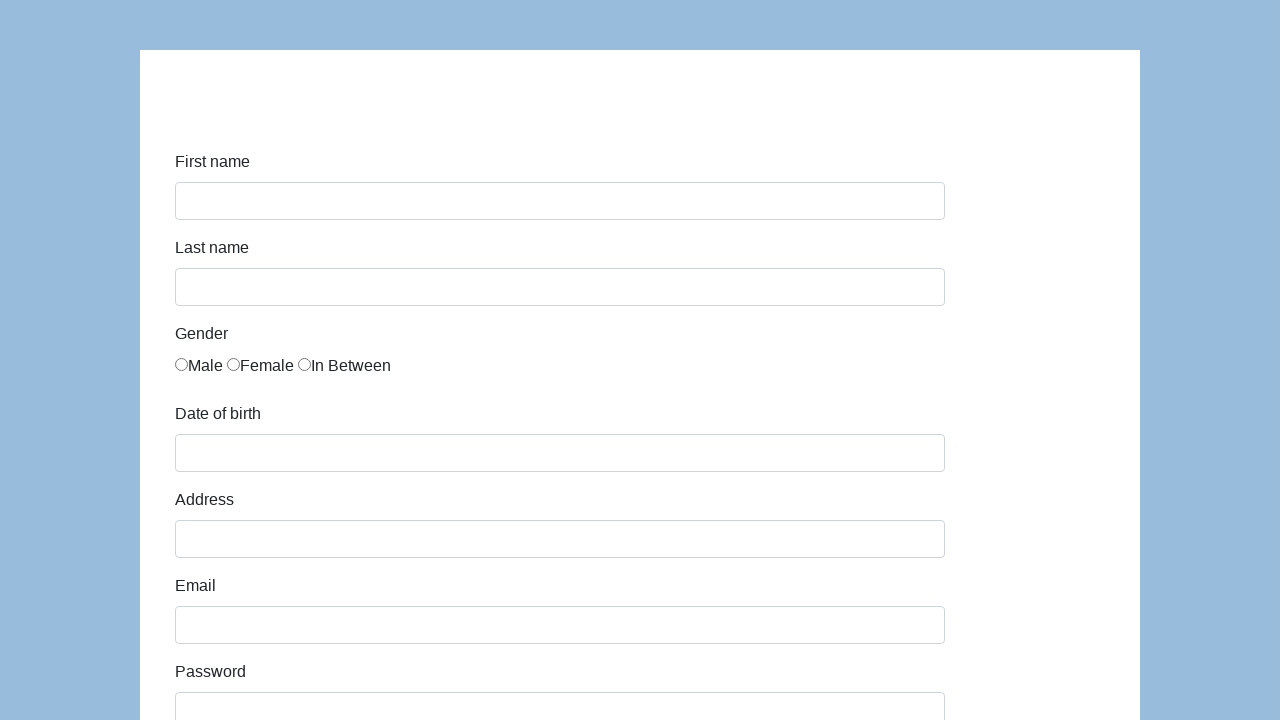

Navigated to form page
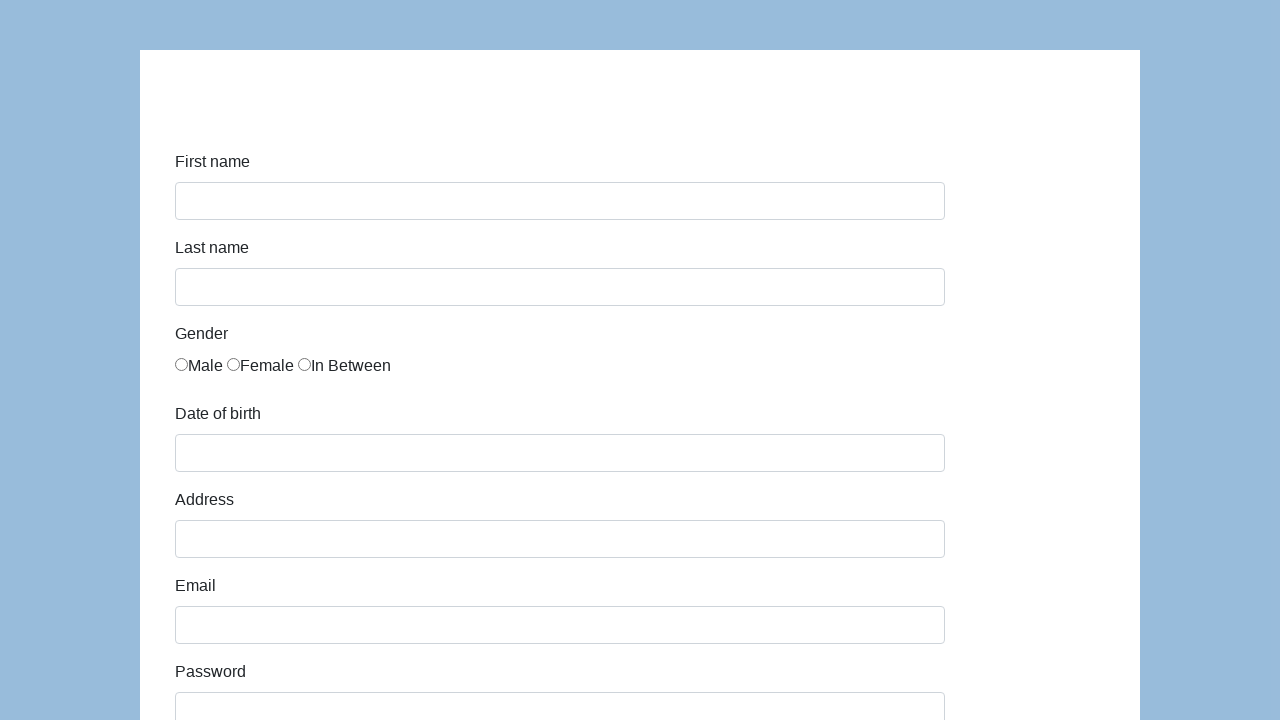

Filled first name field with 'Karol' on #first-name
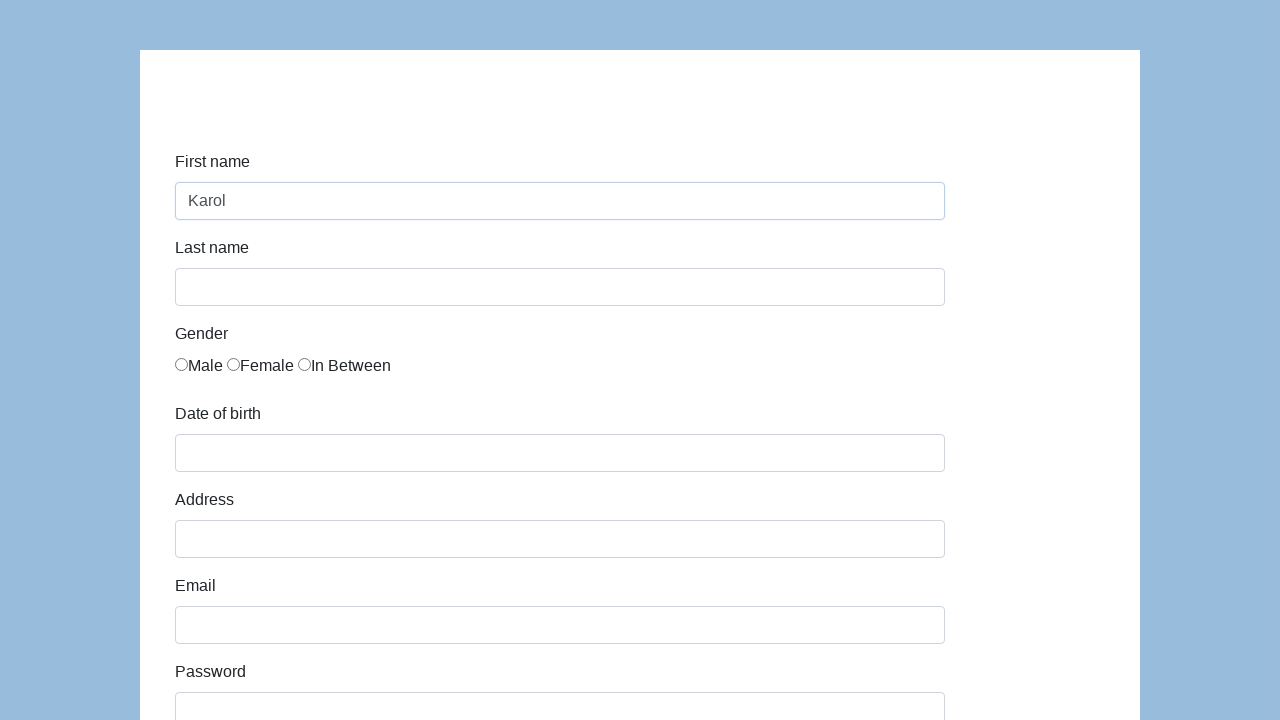

Filled last name field with 'Kowalski' on #last-name
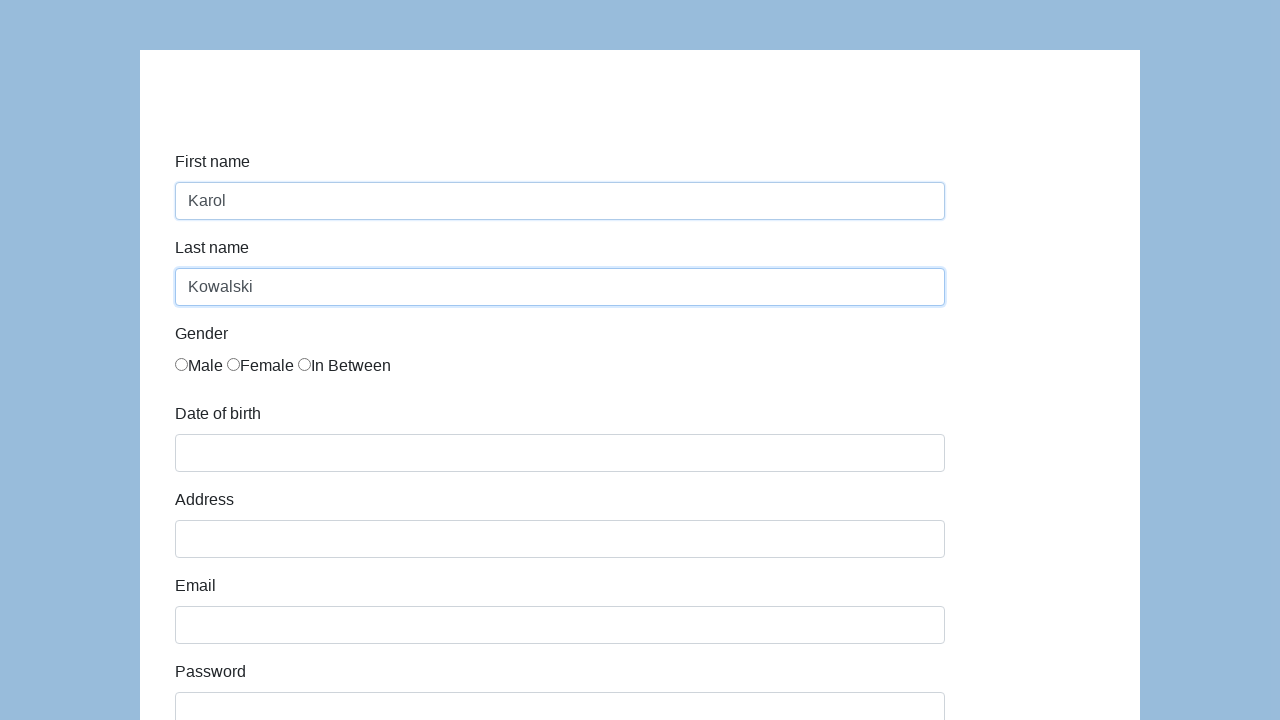

Selected gender radio button at (182, 364) on input[name='gender']
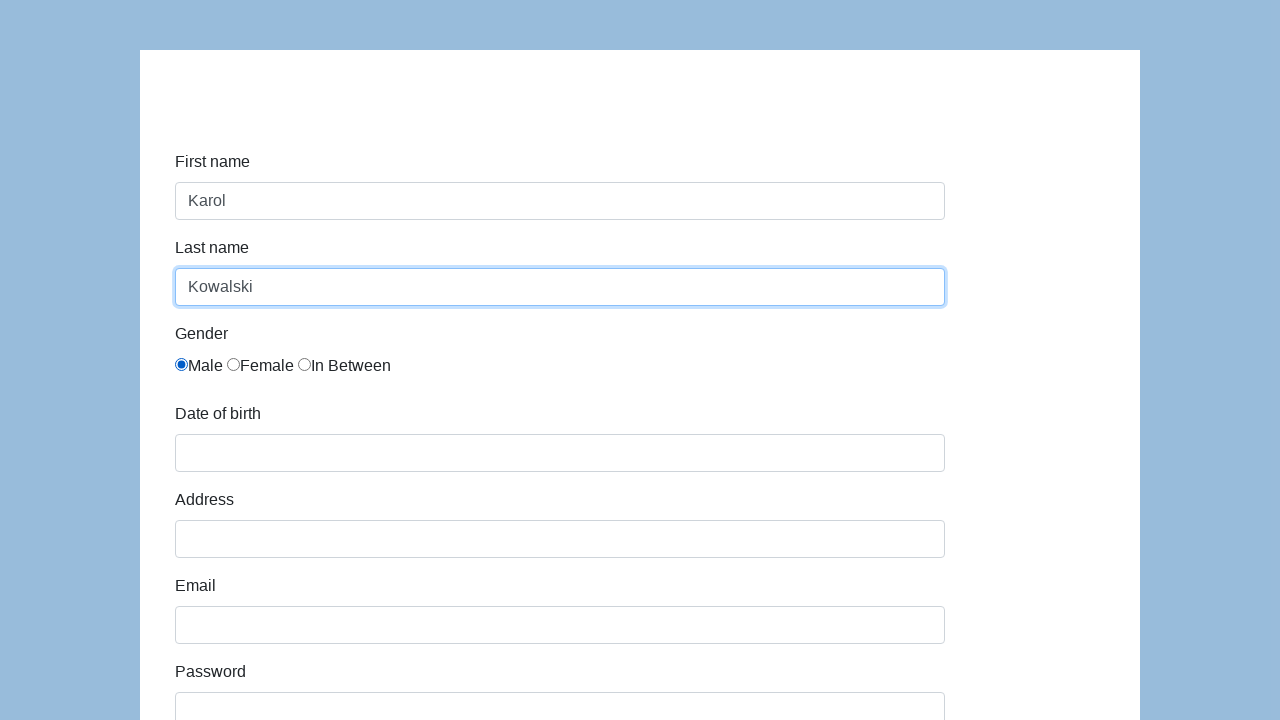

Filled date of birth with '05/22/2010' on #dob
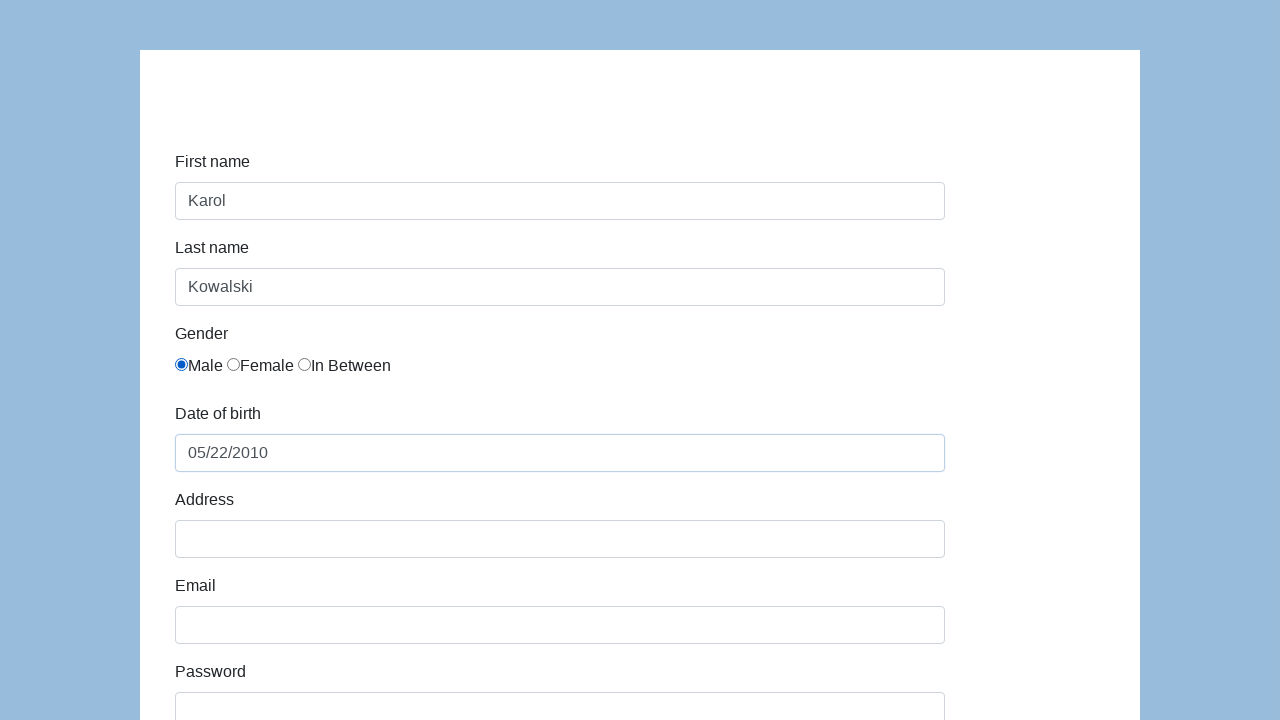

Filled address field with 'Prosta 51' on #address
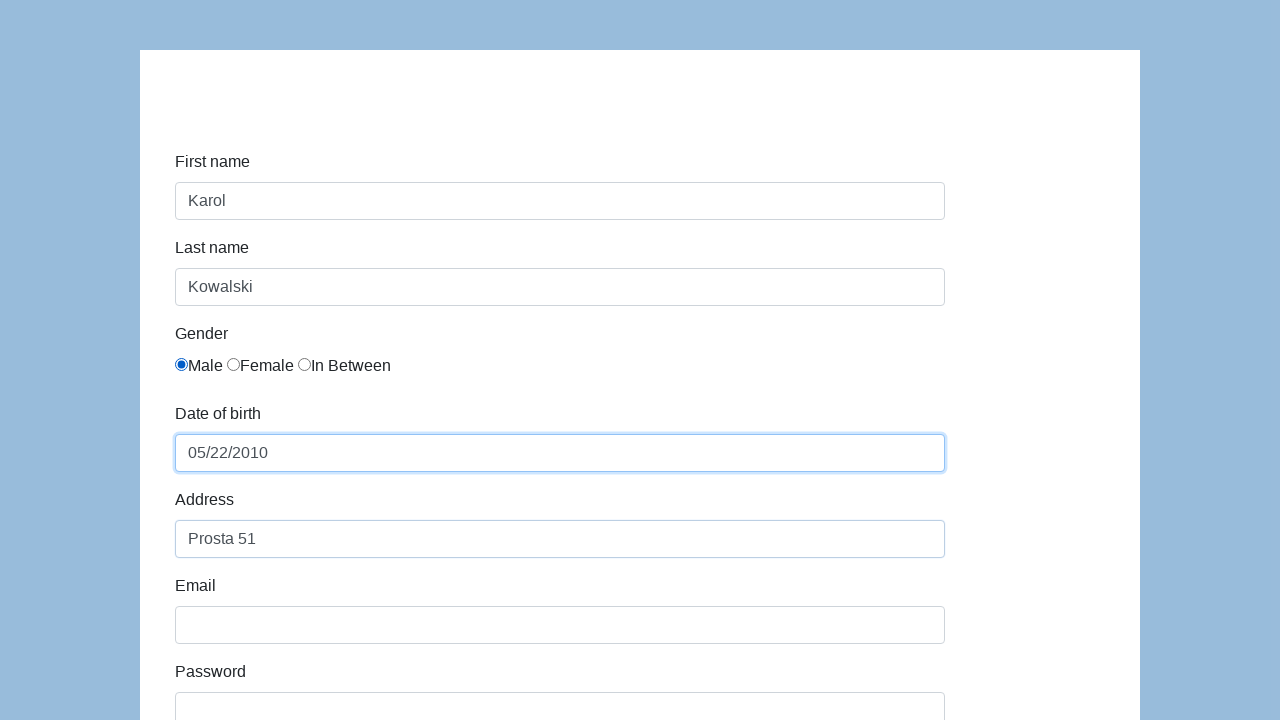

Filled email field with 'karol.kowalski@mailinator.com' on #email
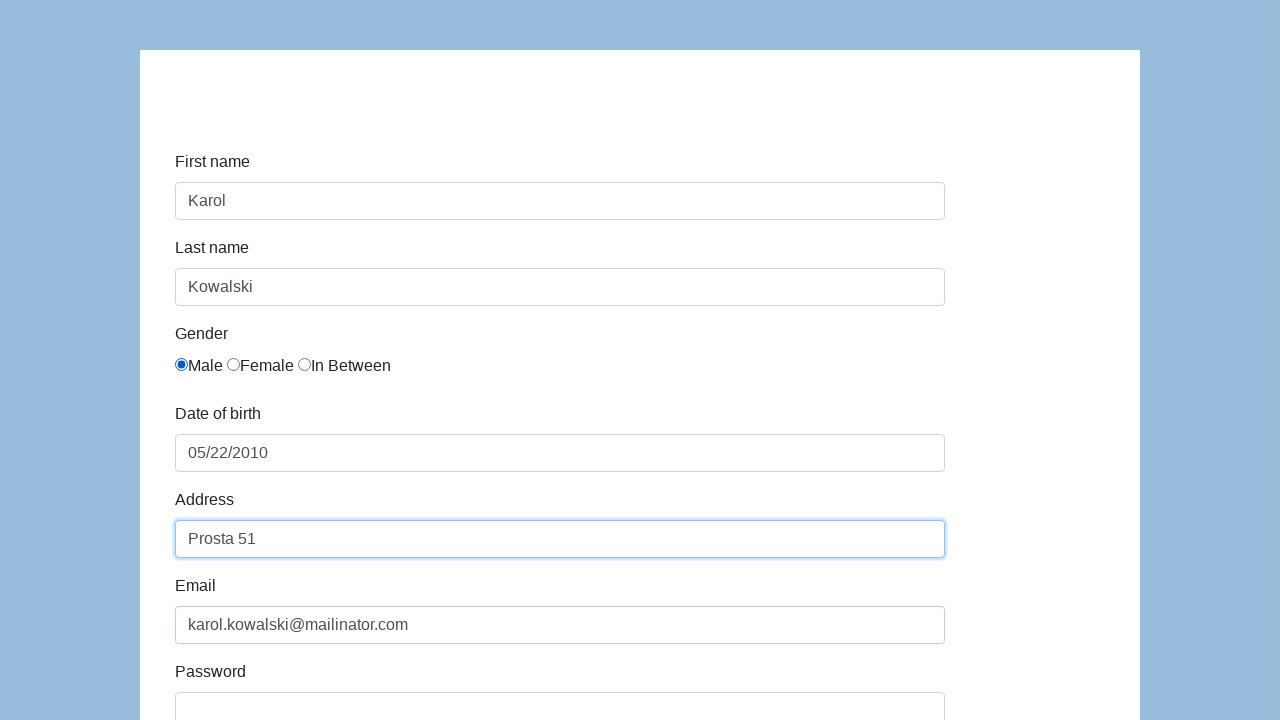

Filled password field with 'Pass123' on #password
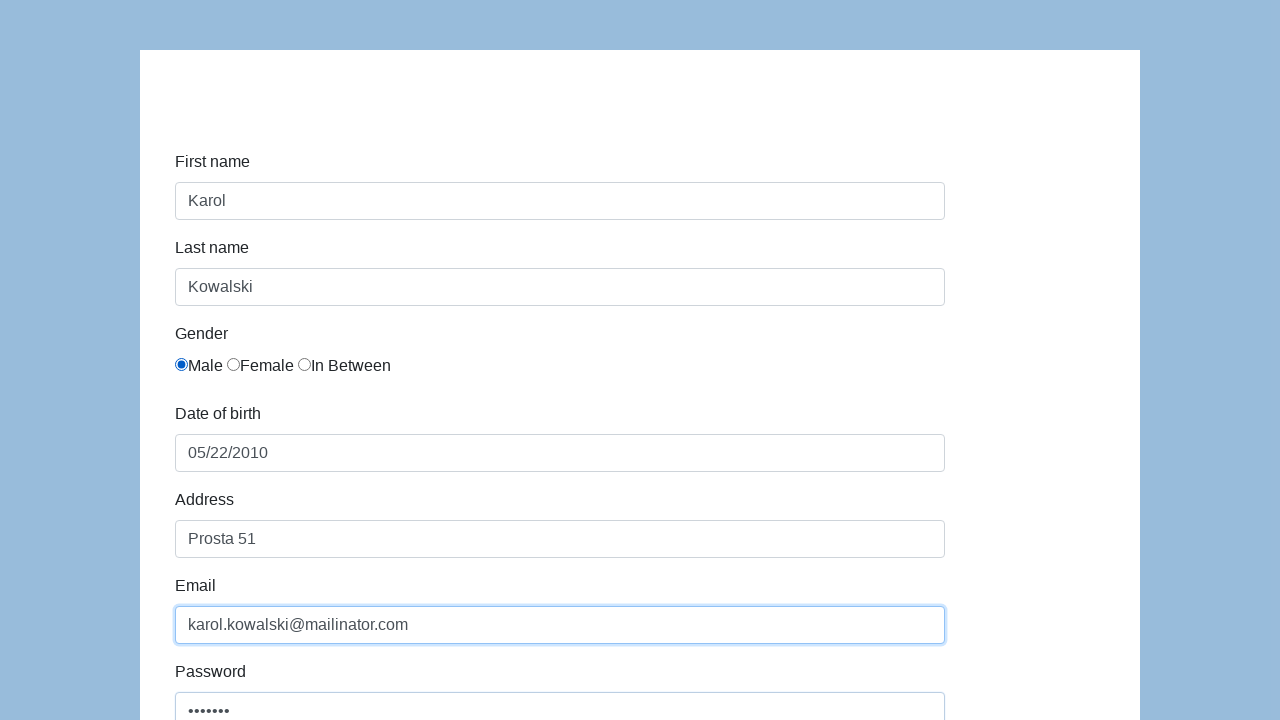

Filled company field with 'Coders Lab' on #company
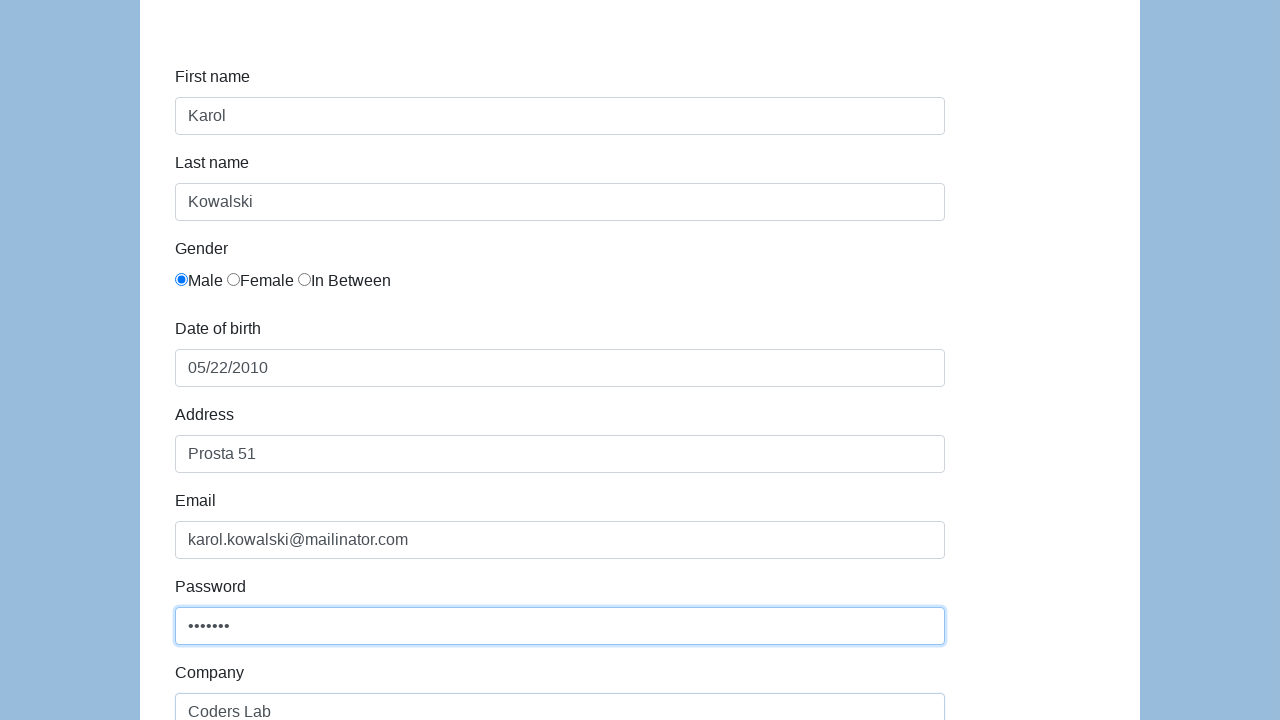

Filled comment field with multi-line text on #comment
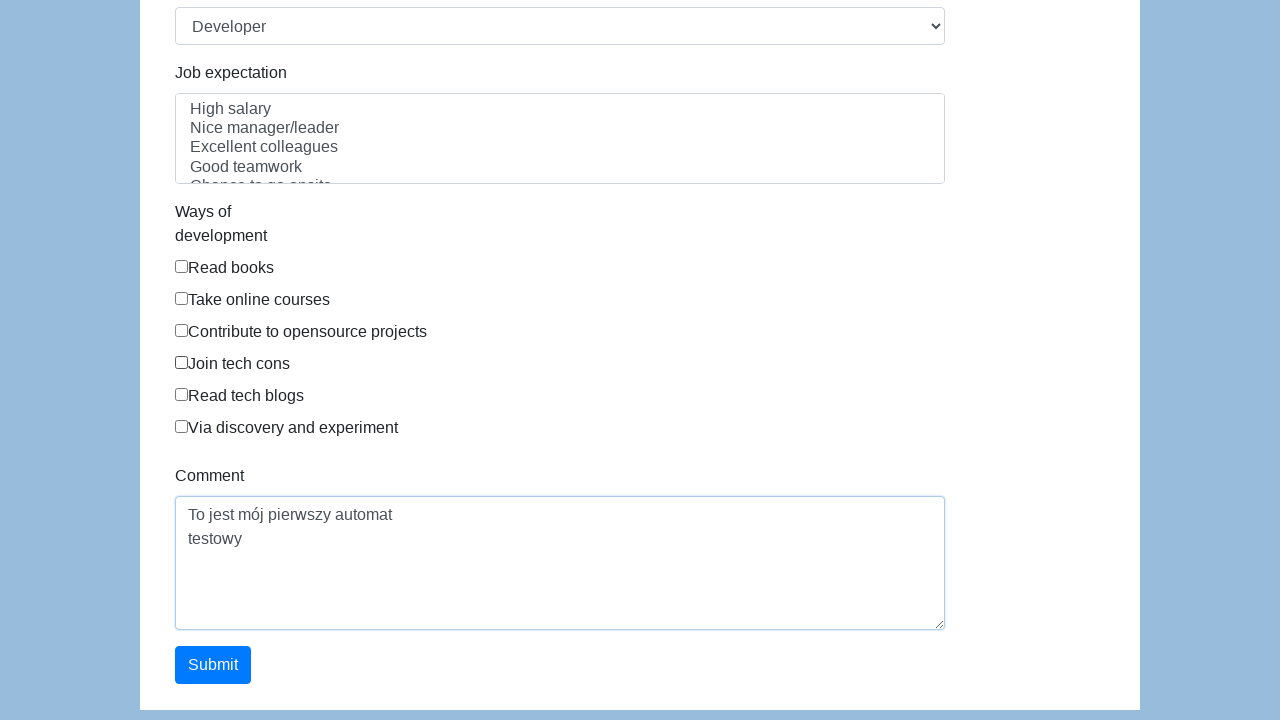

Clicked submit button to submit the form at (213, 665) on #submit
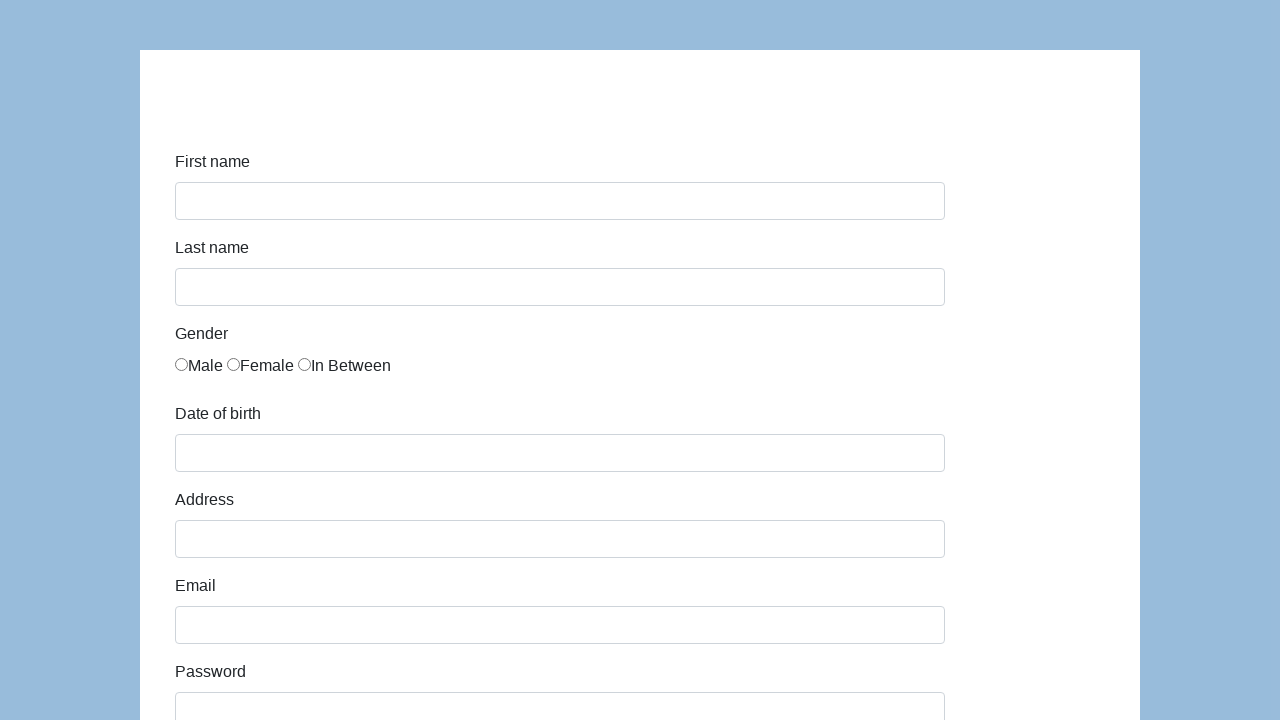

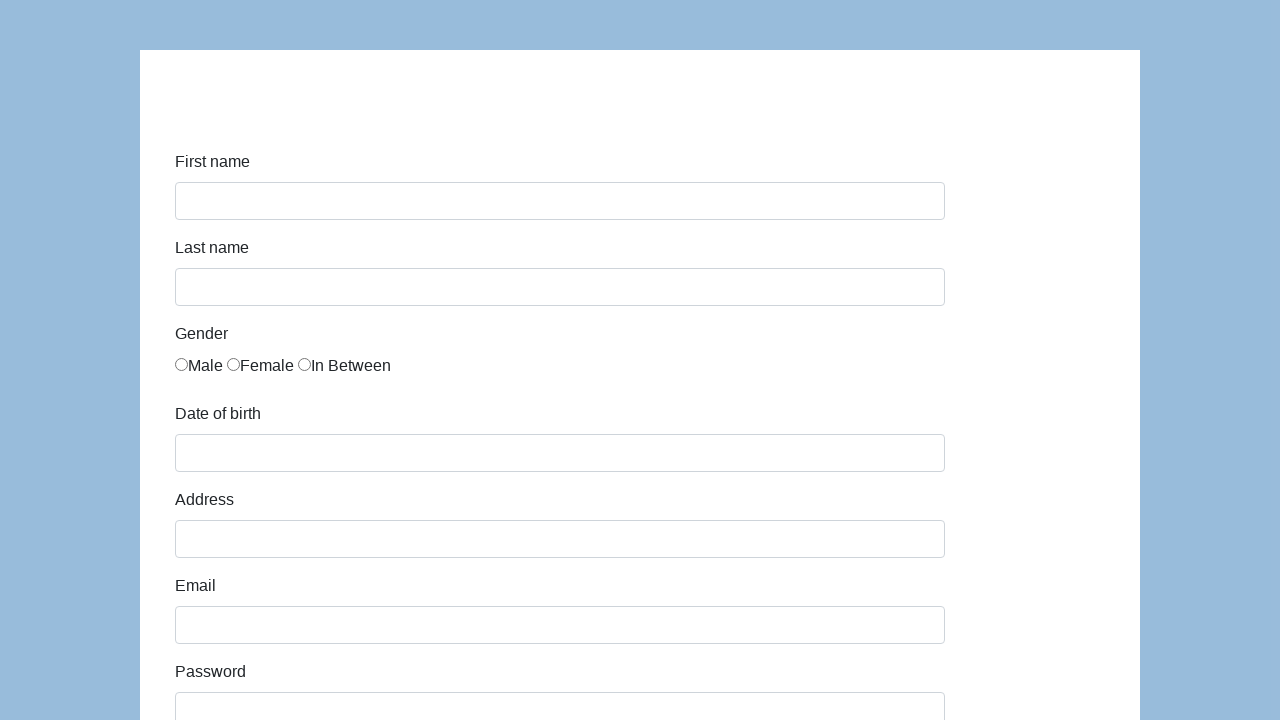